Tests JavaScript confirm dialog by clicking the confirm button, dismissing/canceling the confirm, and verifying the Cancel result message

Starting URL: https://the-internet.herokuapp.com/javascript_alerts

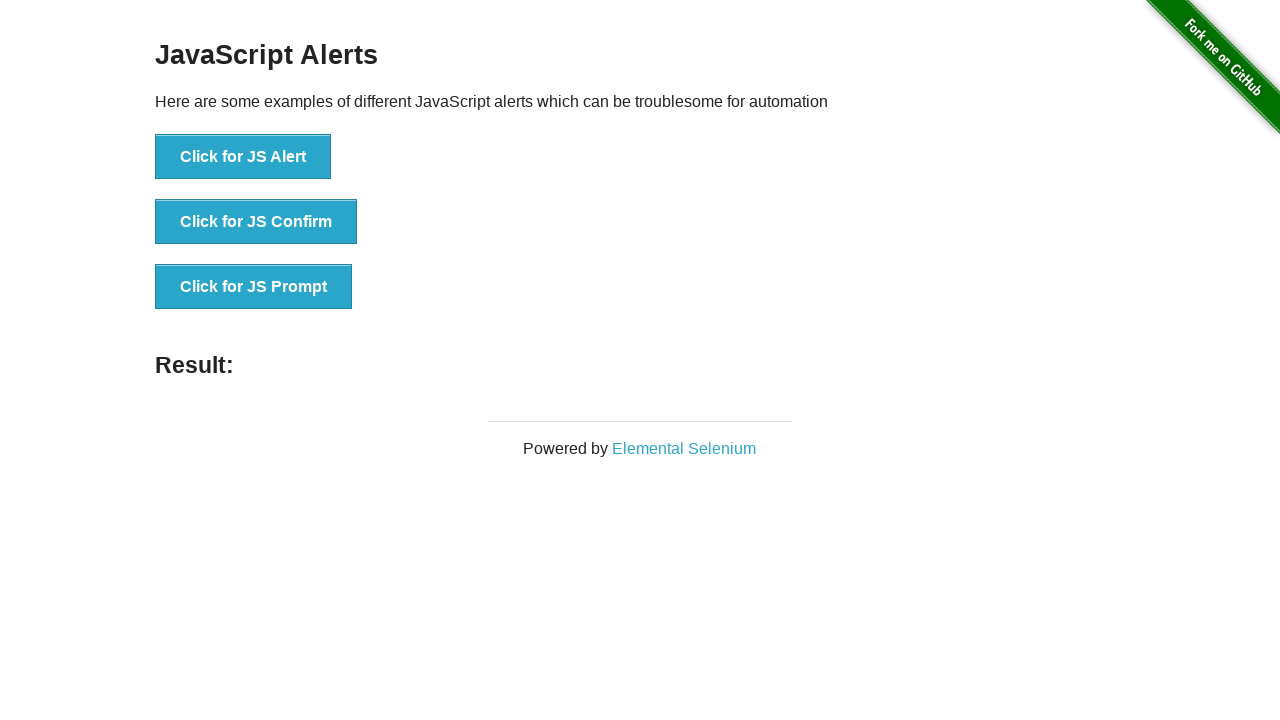

Set up dialog handler to dismiss/cancel confirm dialogs
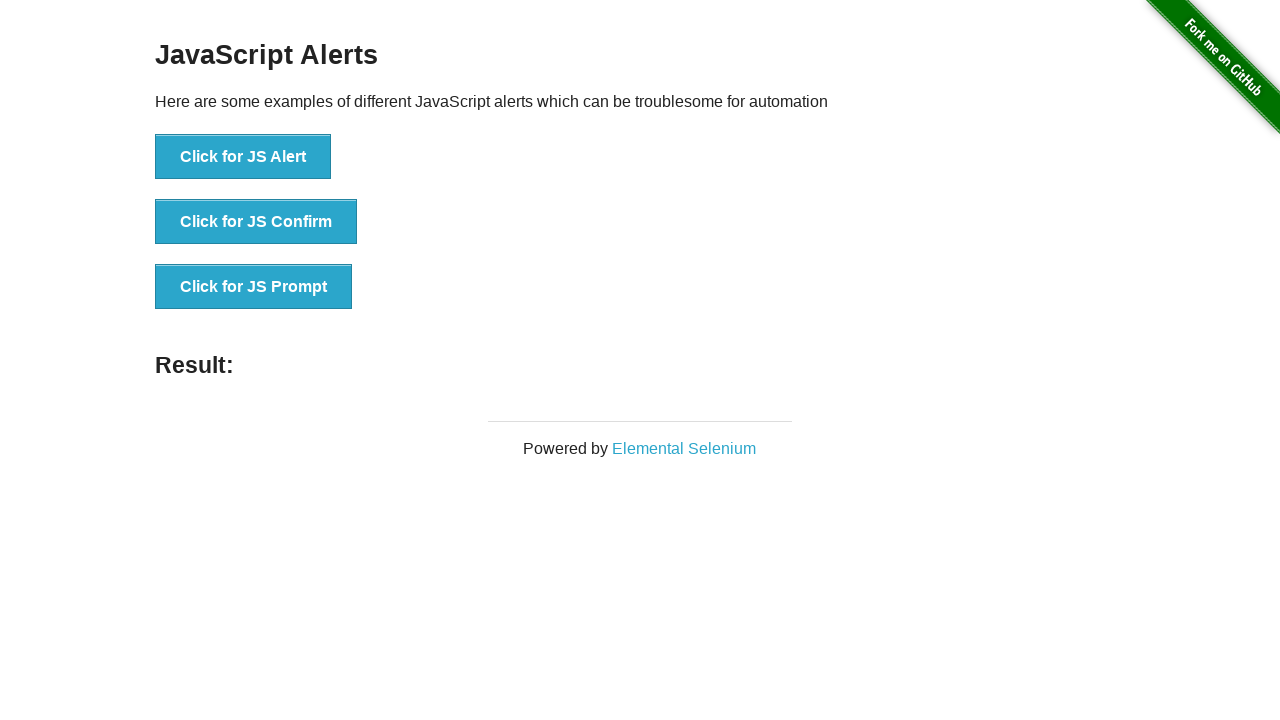

Clicked the JS Confirm button at (256, 222) on xpath=//button[text()='Click for JS Confirm']
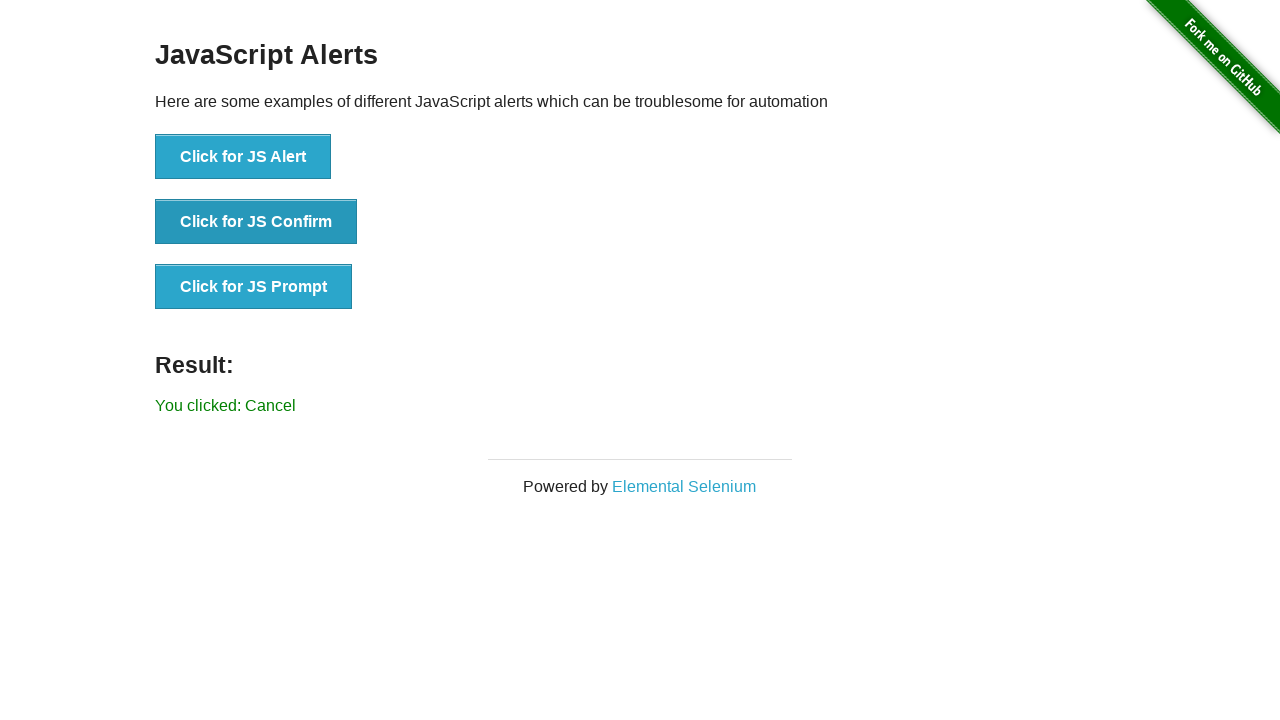

Waited for result message to appear
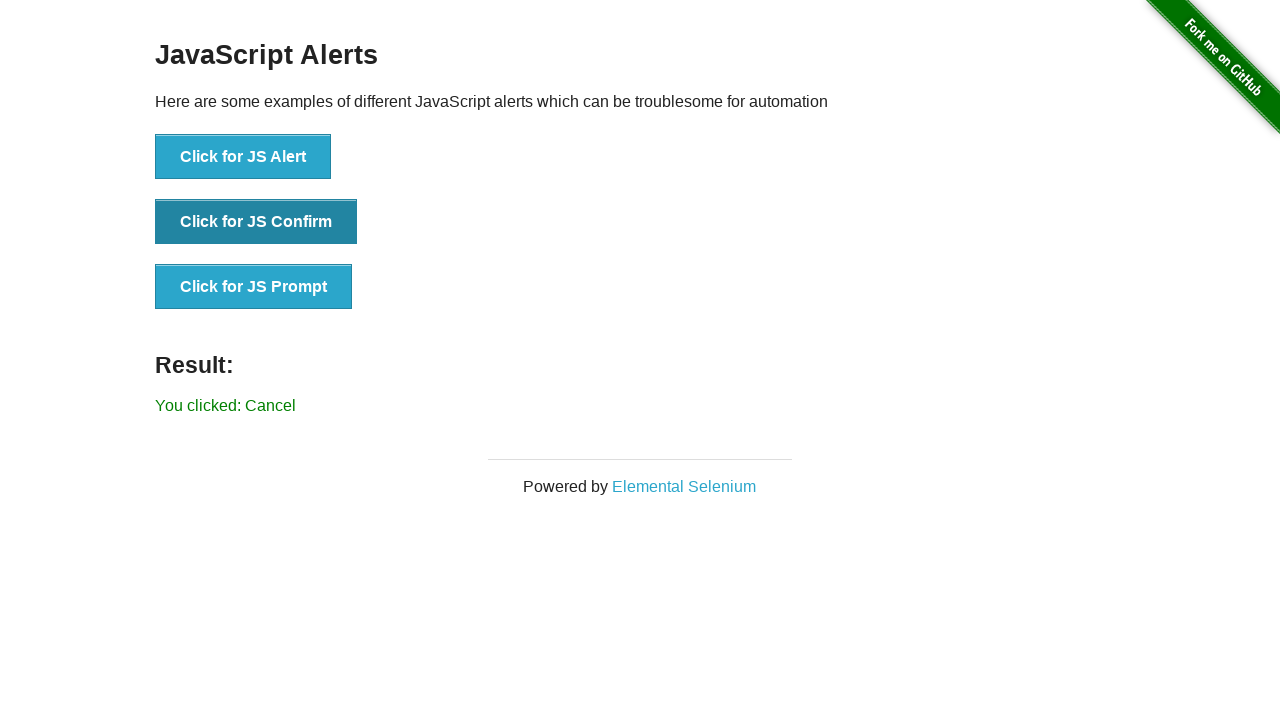

Retrieved result text content
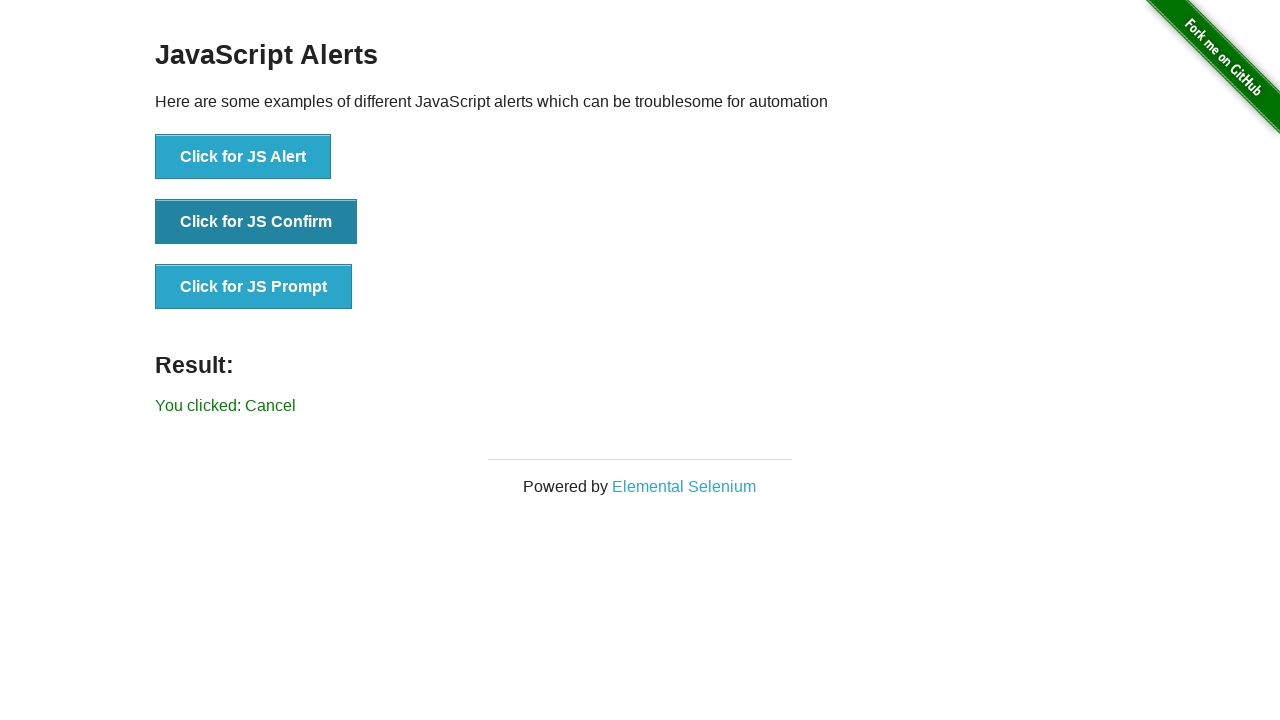

Verified result text is 'You clicked: Cancel'
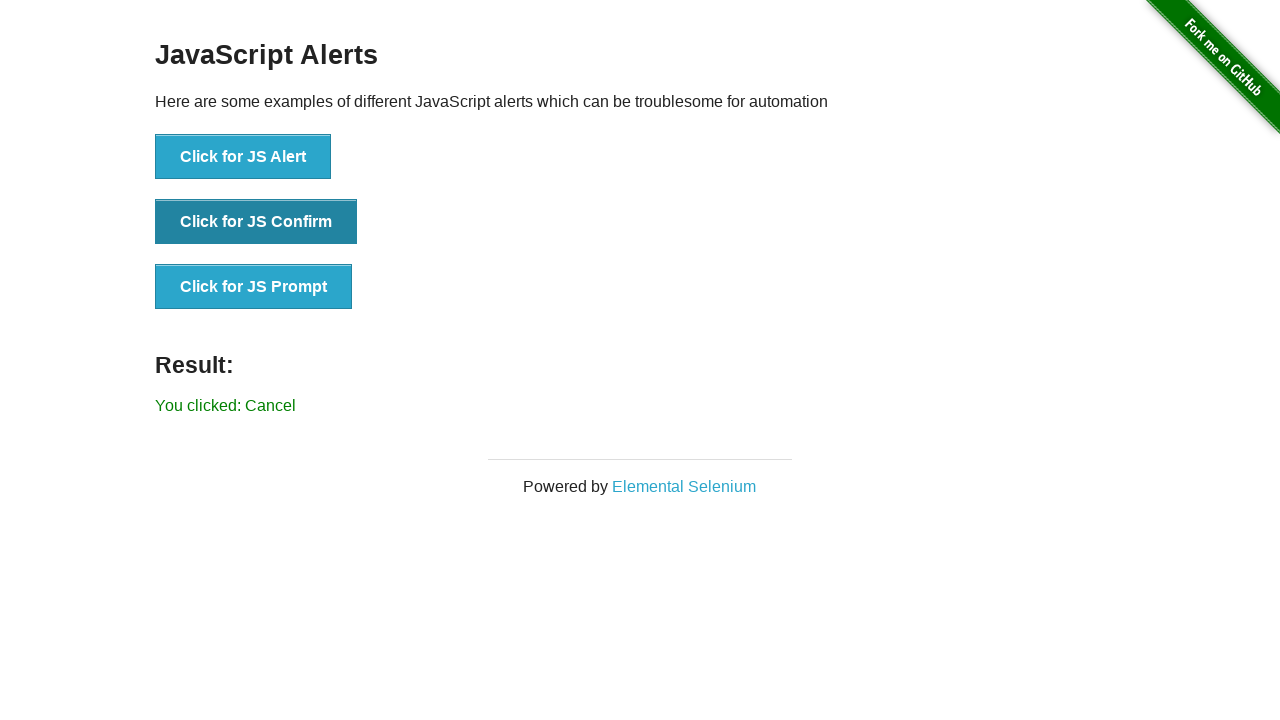

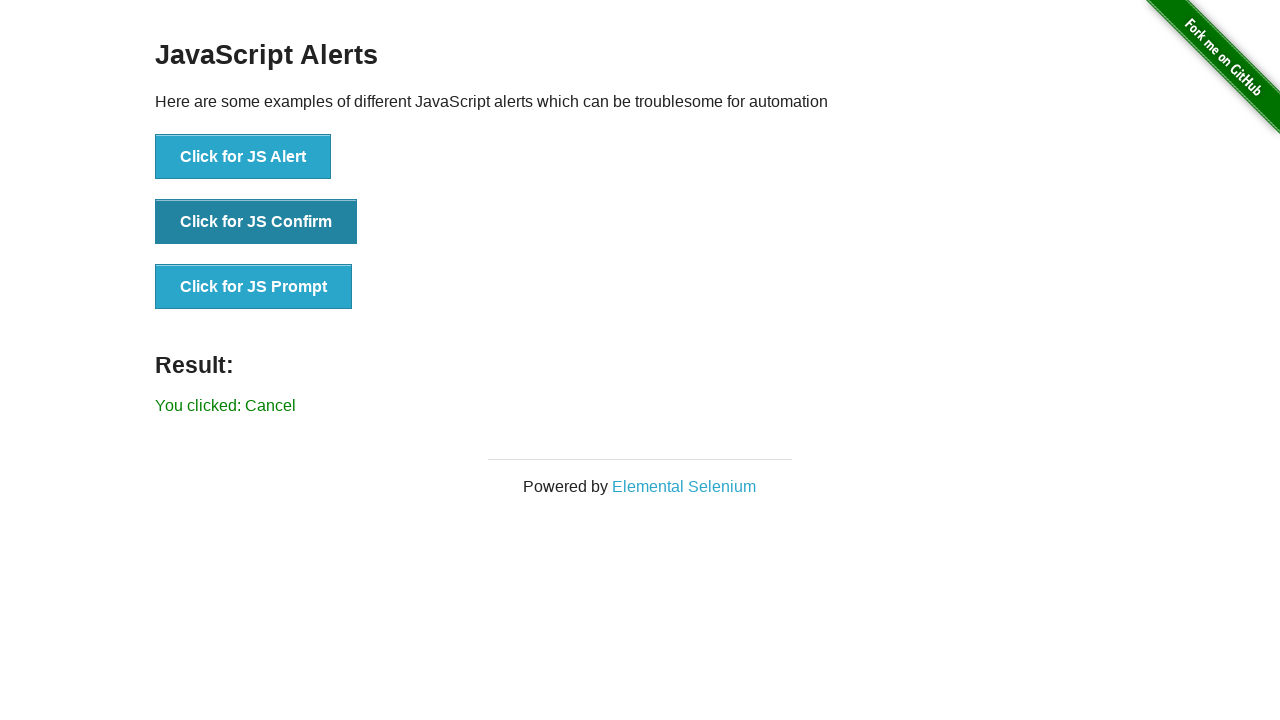